Tests the entry ad modal functionality by verifying the modal appears with expected title text and then closing it by clicking the Close button

Starting URL: https://the-internet.herokuapp.com/entry_ad

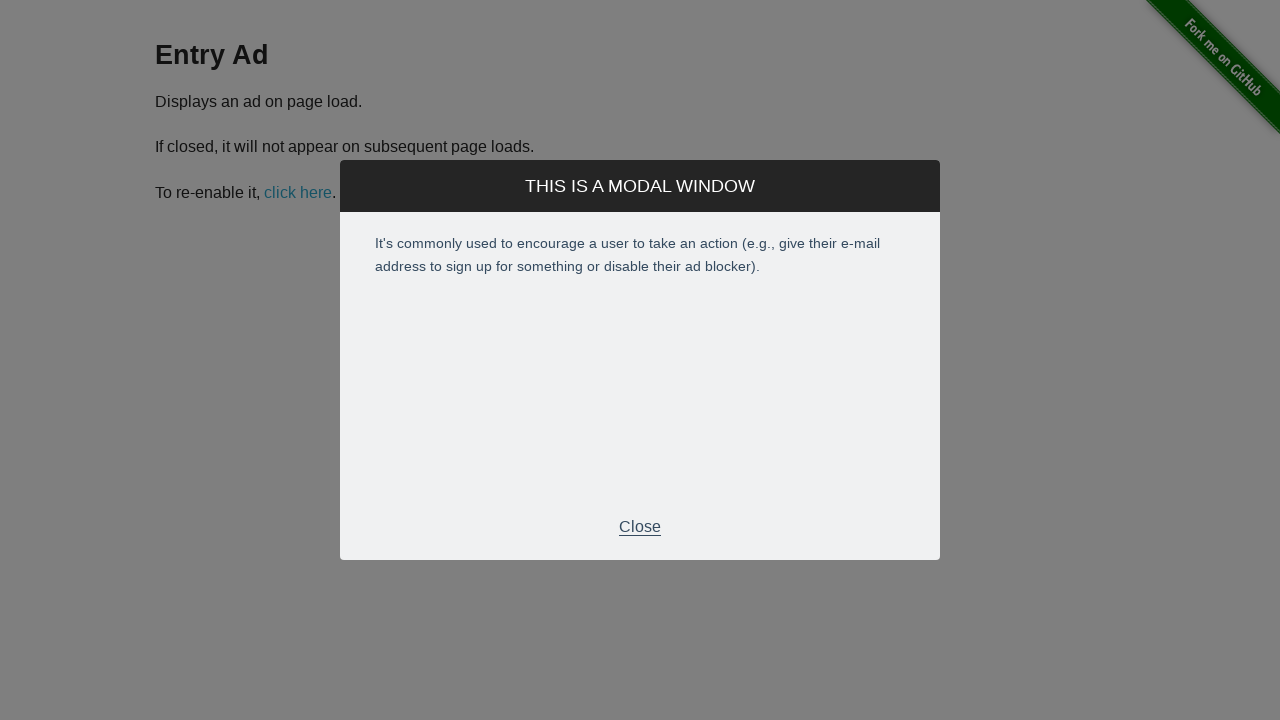

Waited for page title (h3) to be visible
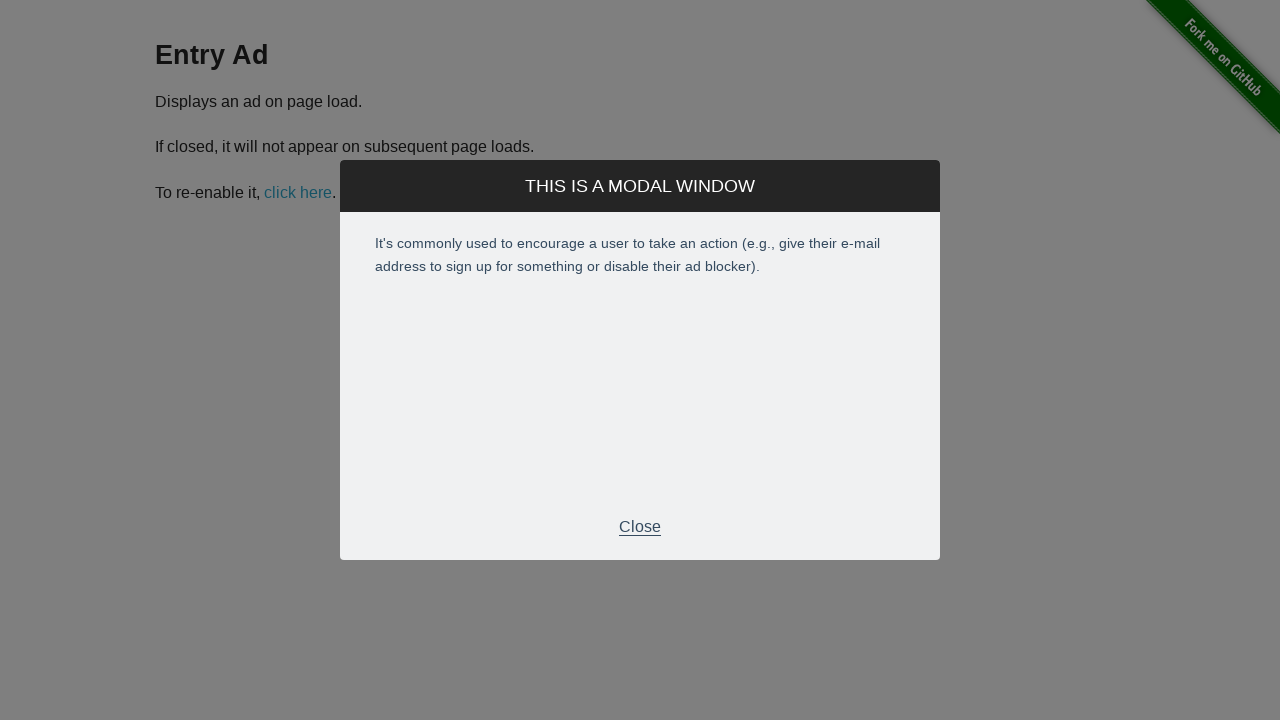

Located entry ad modal title element
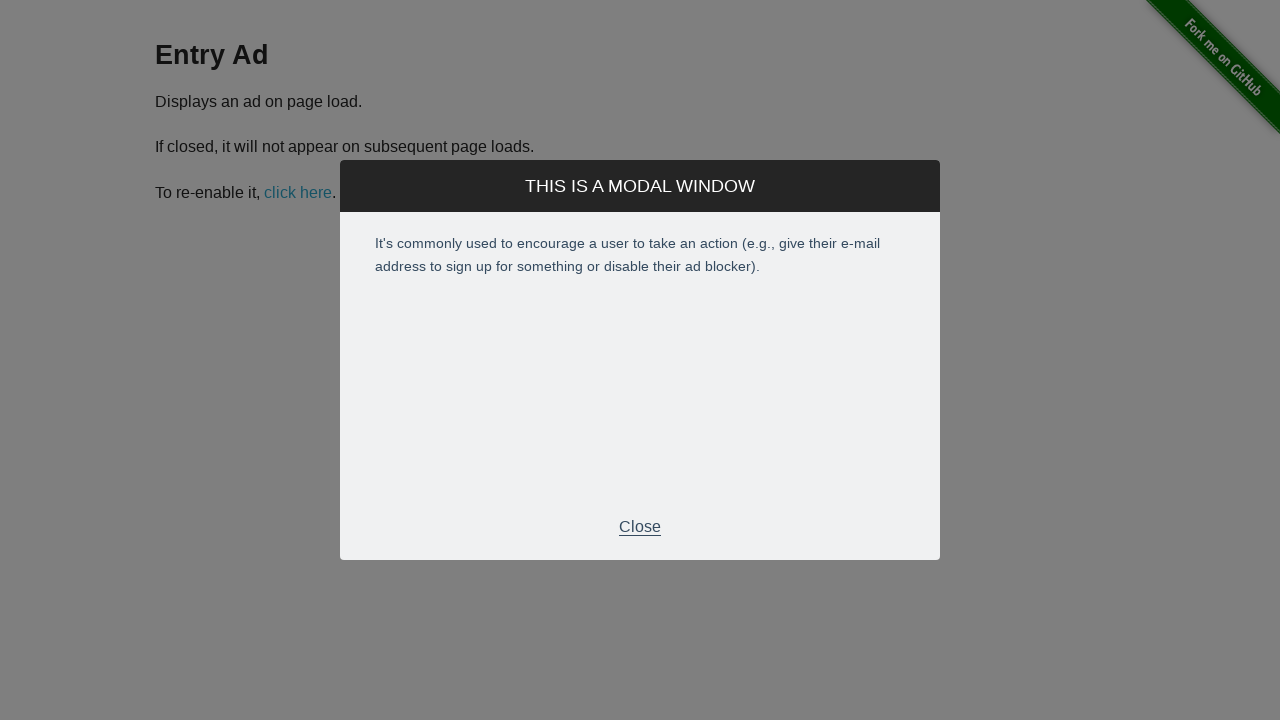

Entry ad modal title became visible
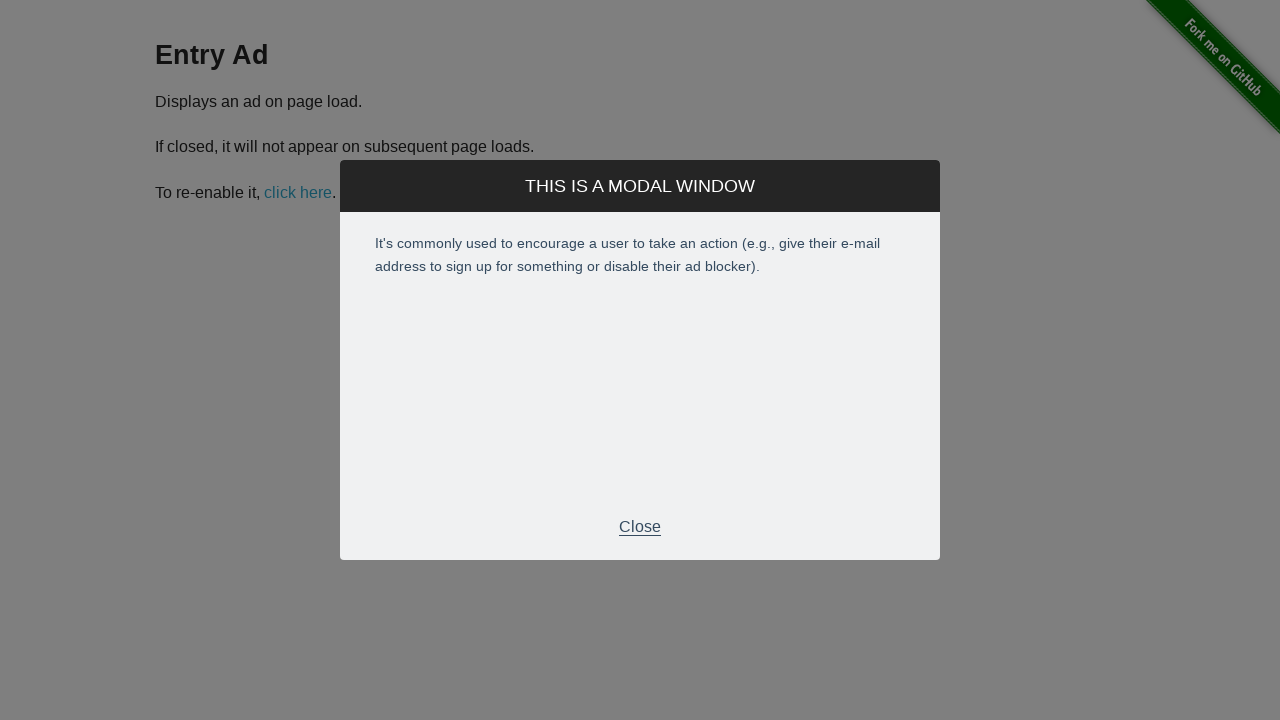

Clicked the Close button to dismiss the entry ad modal at (640, 527) on xpath=//p[text()='Close']
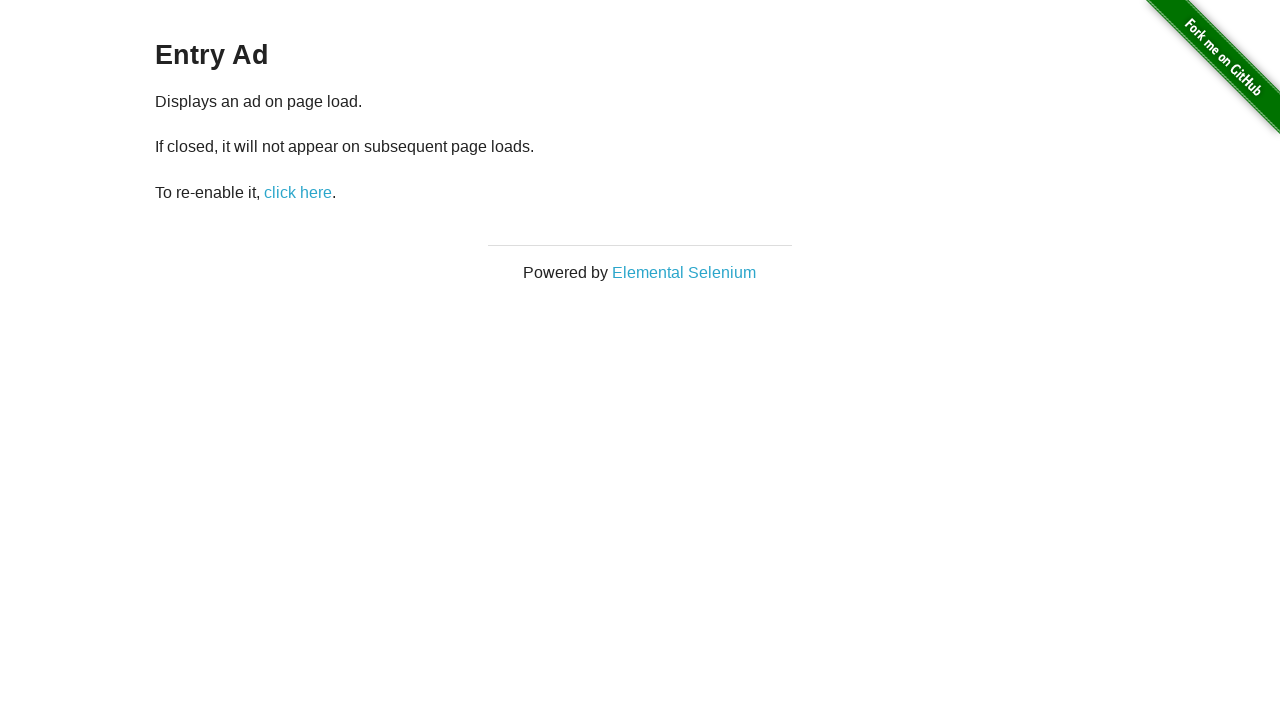

Verified entry ad modal has closed
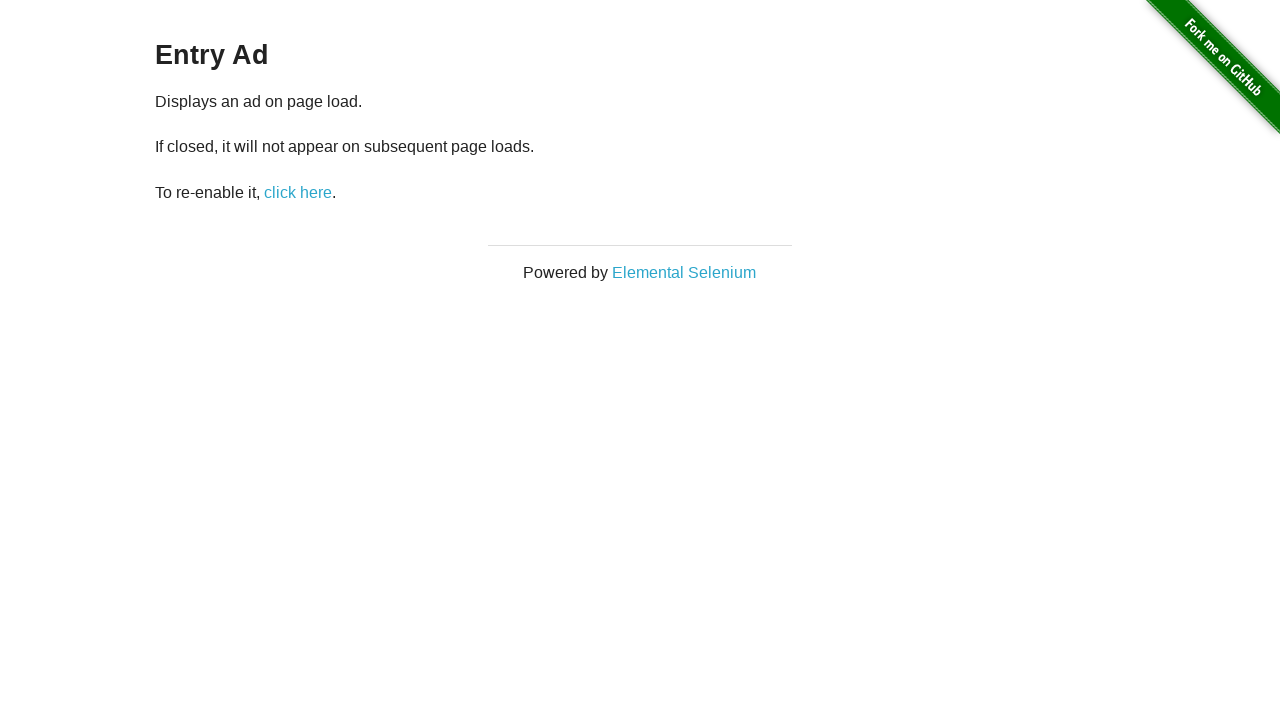

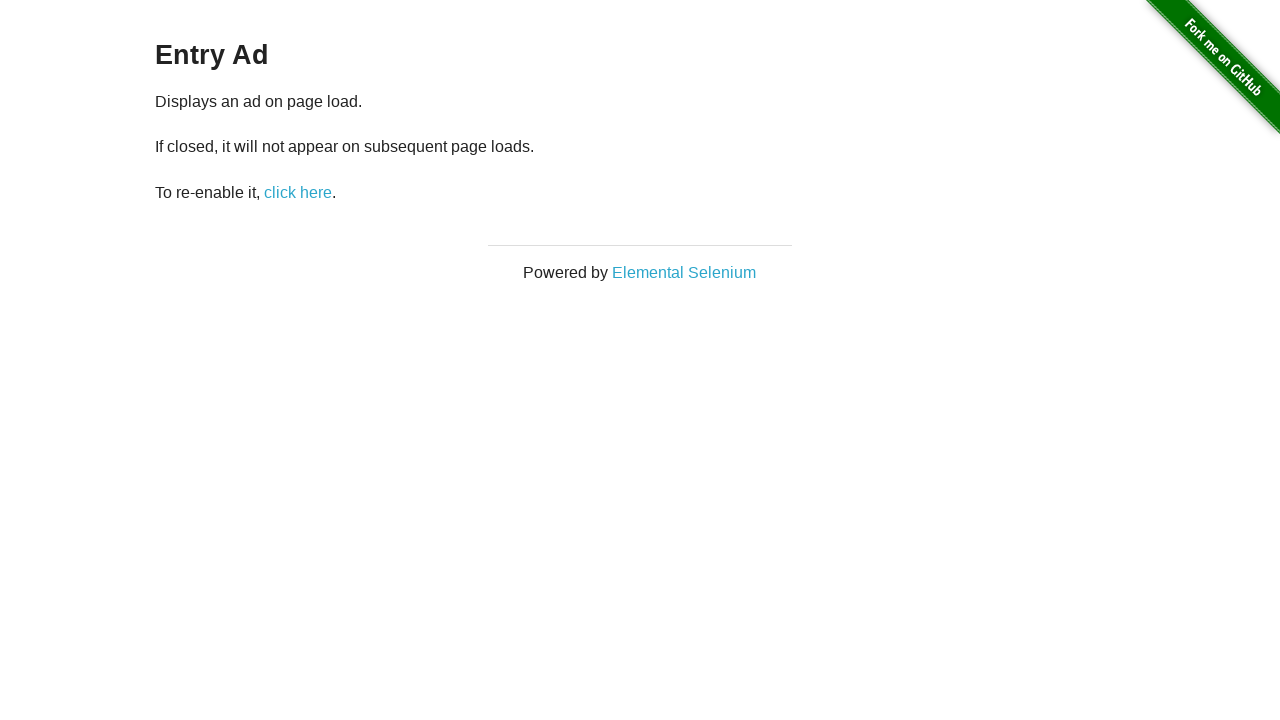